Tests the ideabox application by creating a new idea with a title and body, saving it, then deleting it and verifying the deletion was successful.

Starting URL: https://dbull7.github.io/ideabox/

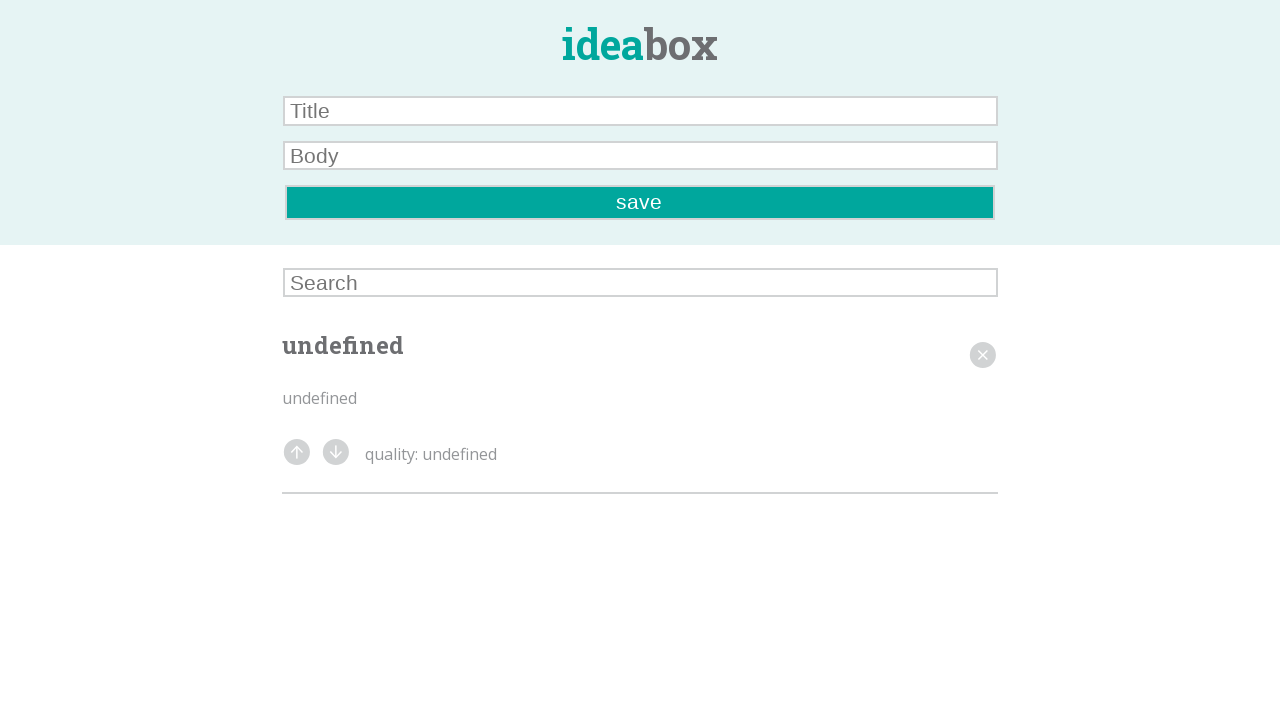

Filled idea title field with 'plz' on .user-title
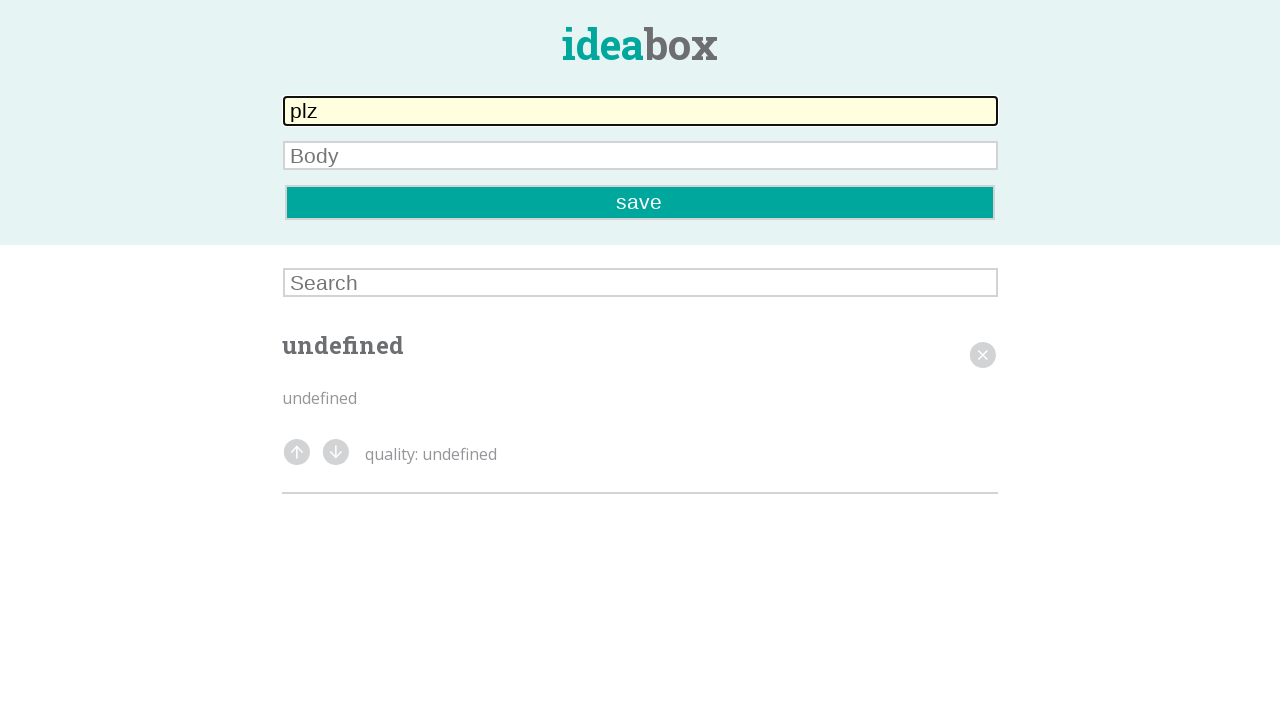

Filled idea body field with 'work' on .user-body
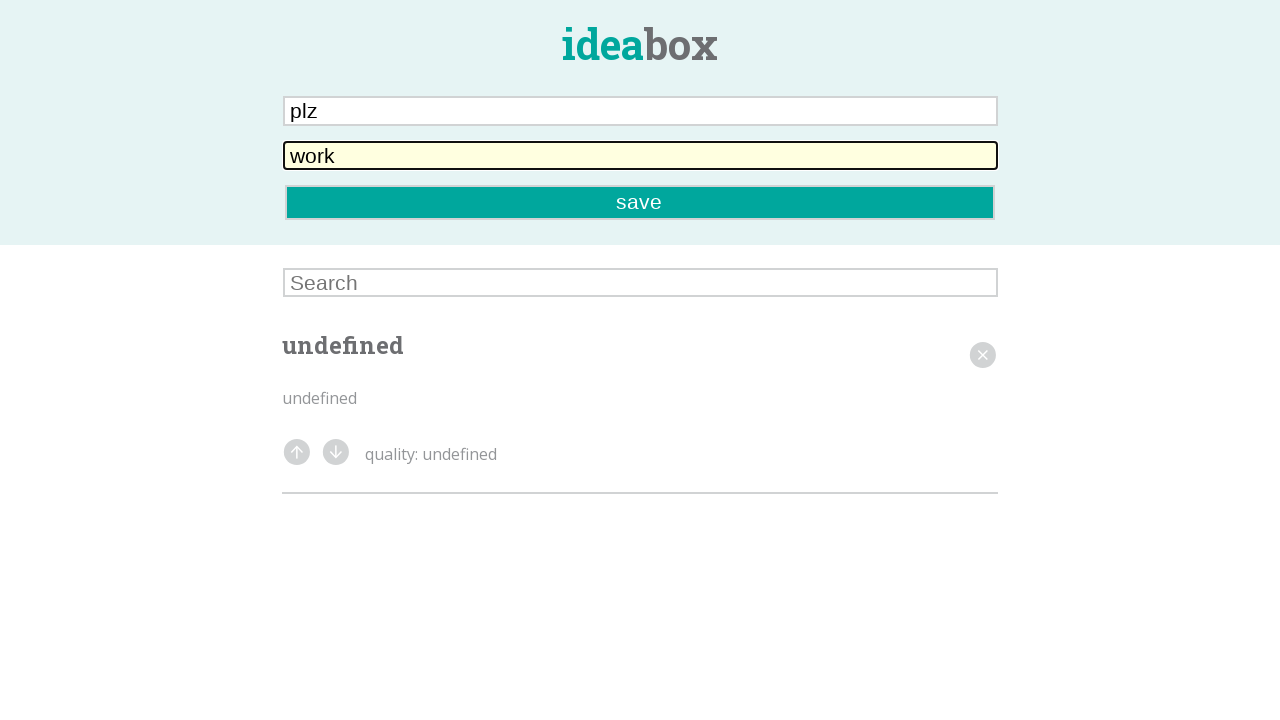

Clicked save button to create the idea at (640, 202) on .save-button
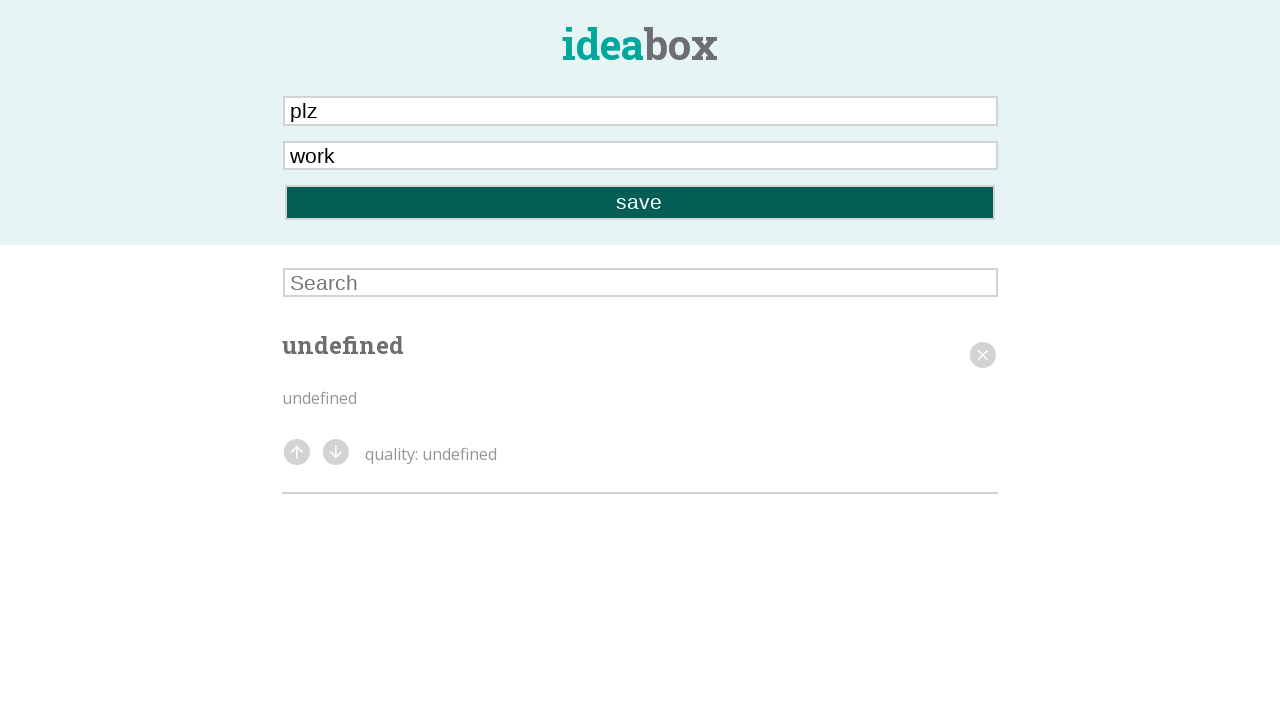

Idea appeared in the list
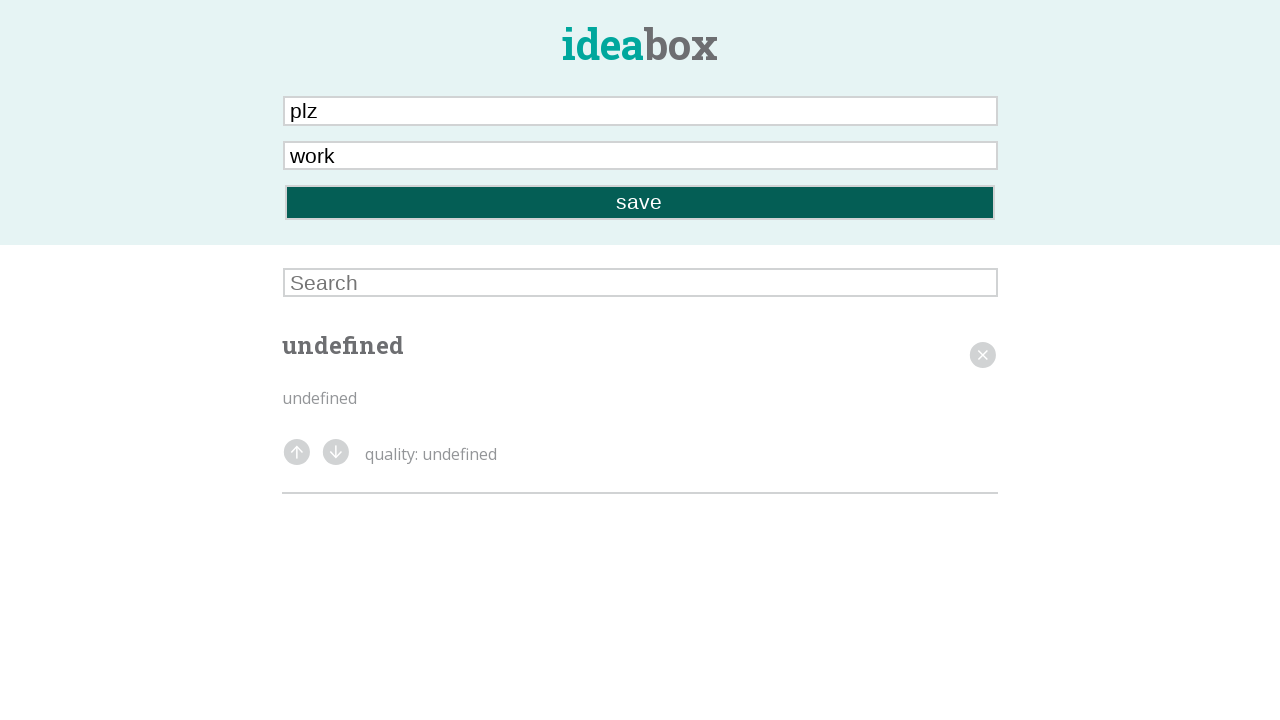

Clicked delete button to remove the idea at (983, 355) on .delete-button
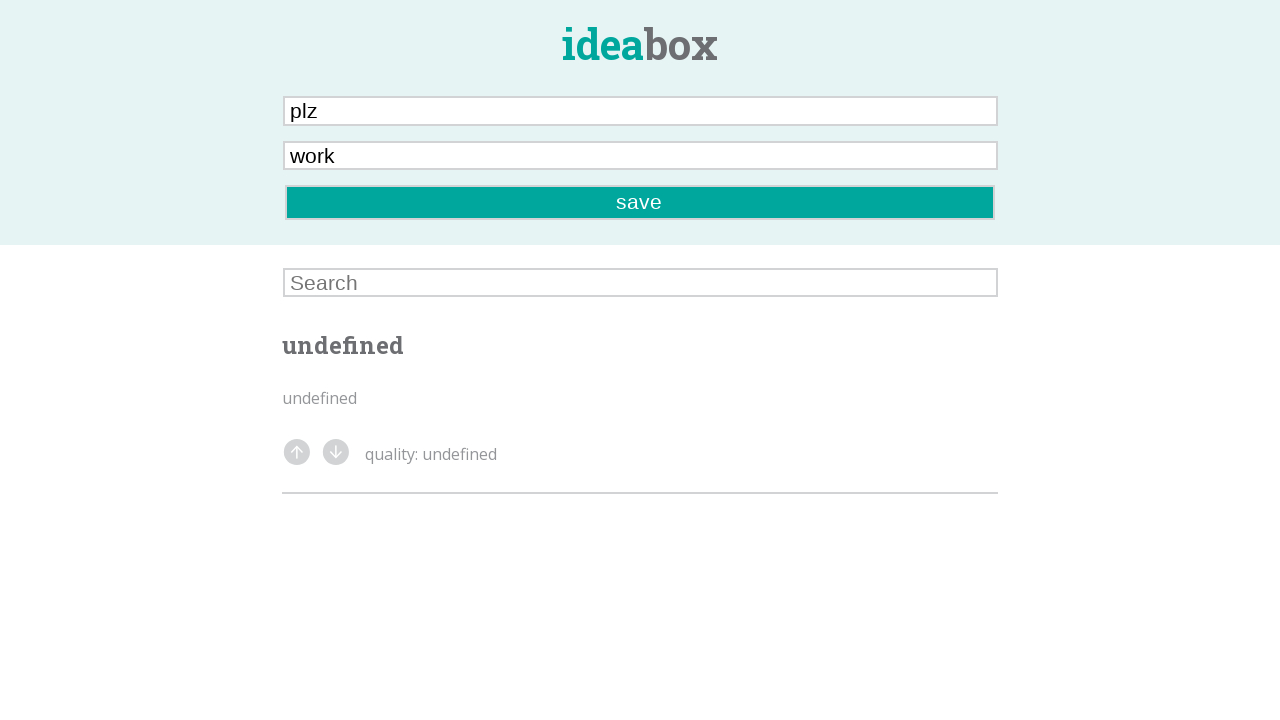

Waited for deletion to process
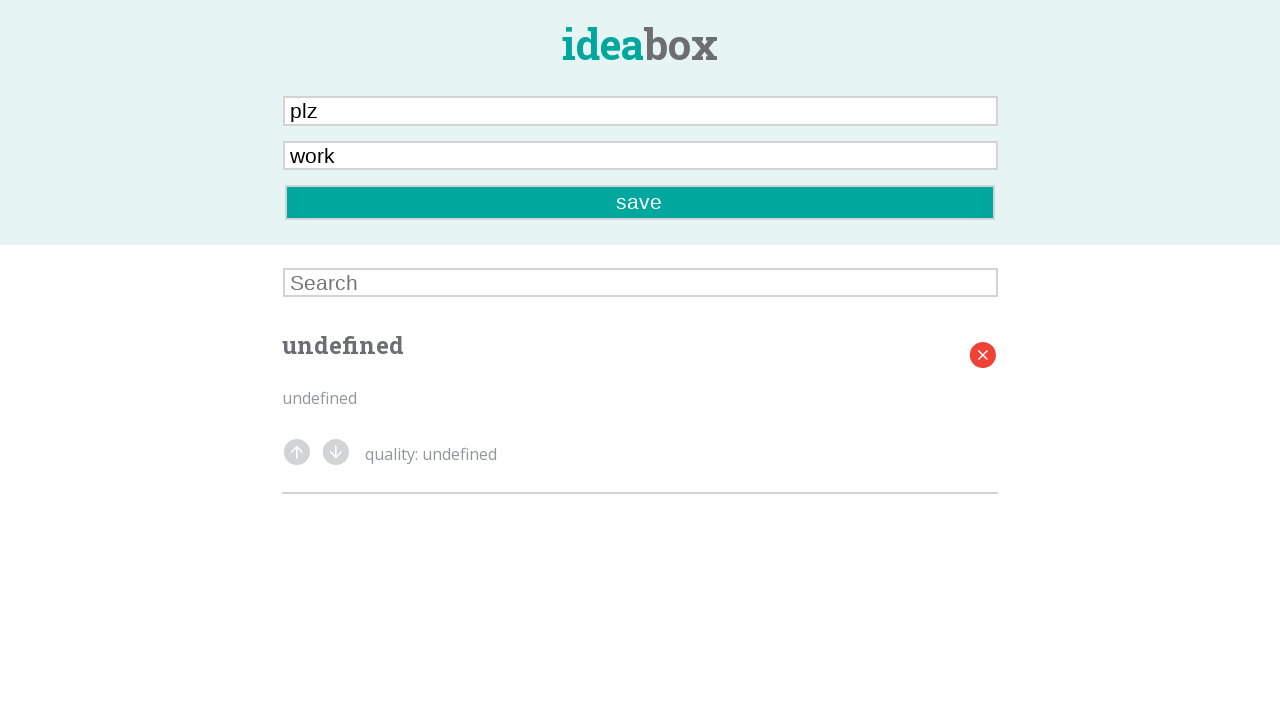

Verified idea list exists after deletion
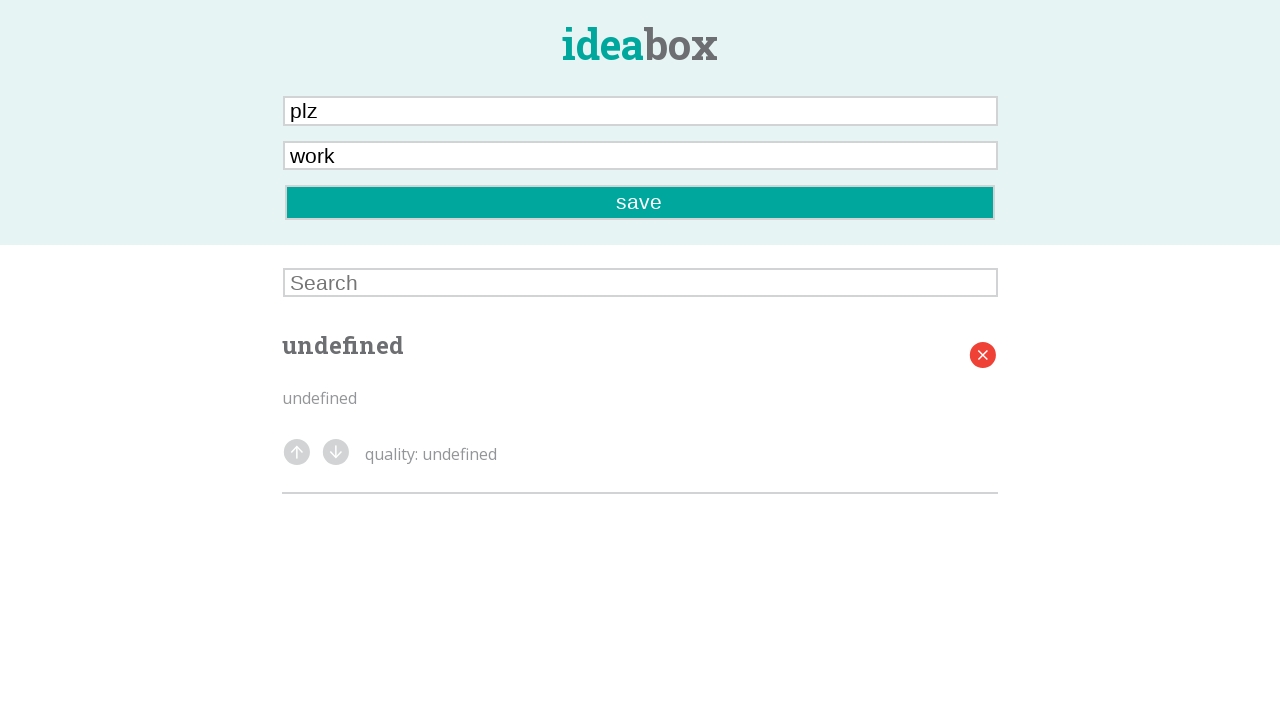

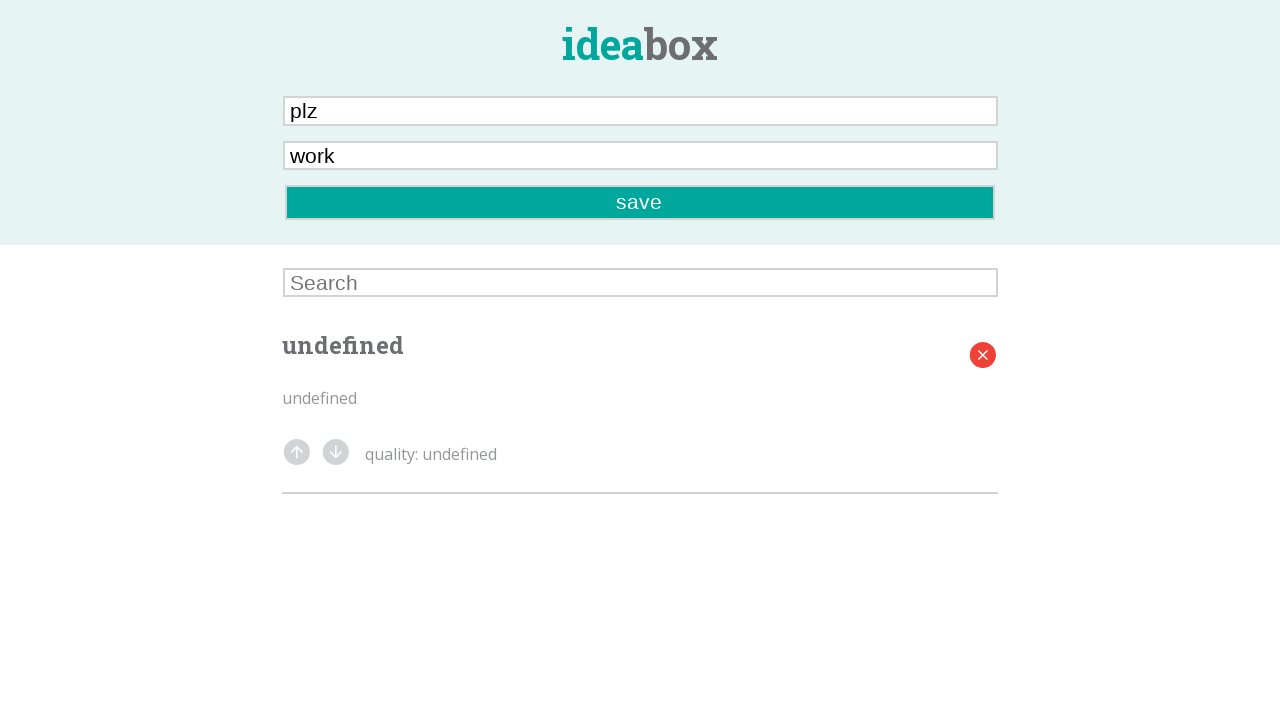